Tests the checkout flow by navigating to a promo landing page, clicking the checkout CTA button, and verifying the checkout page loads with proper form elements and pricing information.

Starting URL: https://promo.flexavida.com/bloodsugarultra/index2

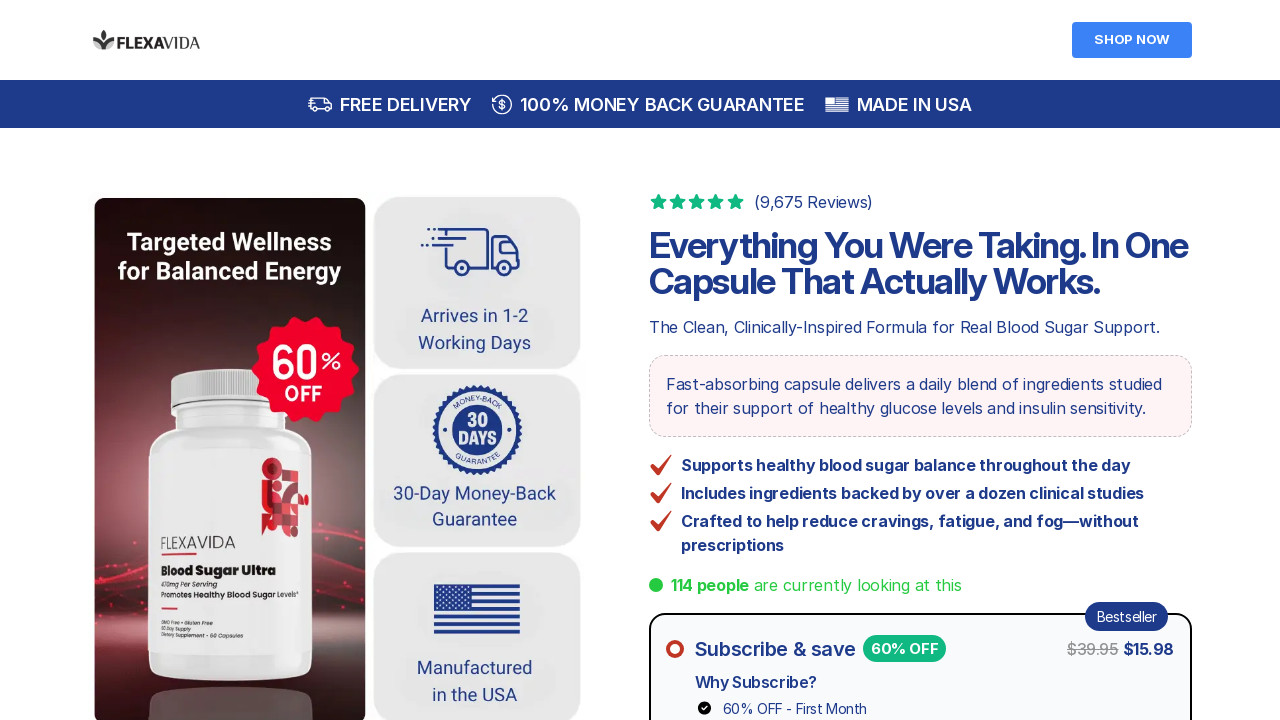

Waited 2 seconds before checkout action
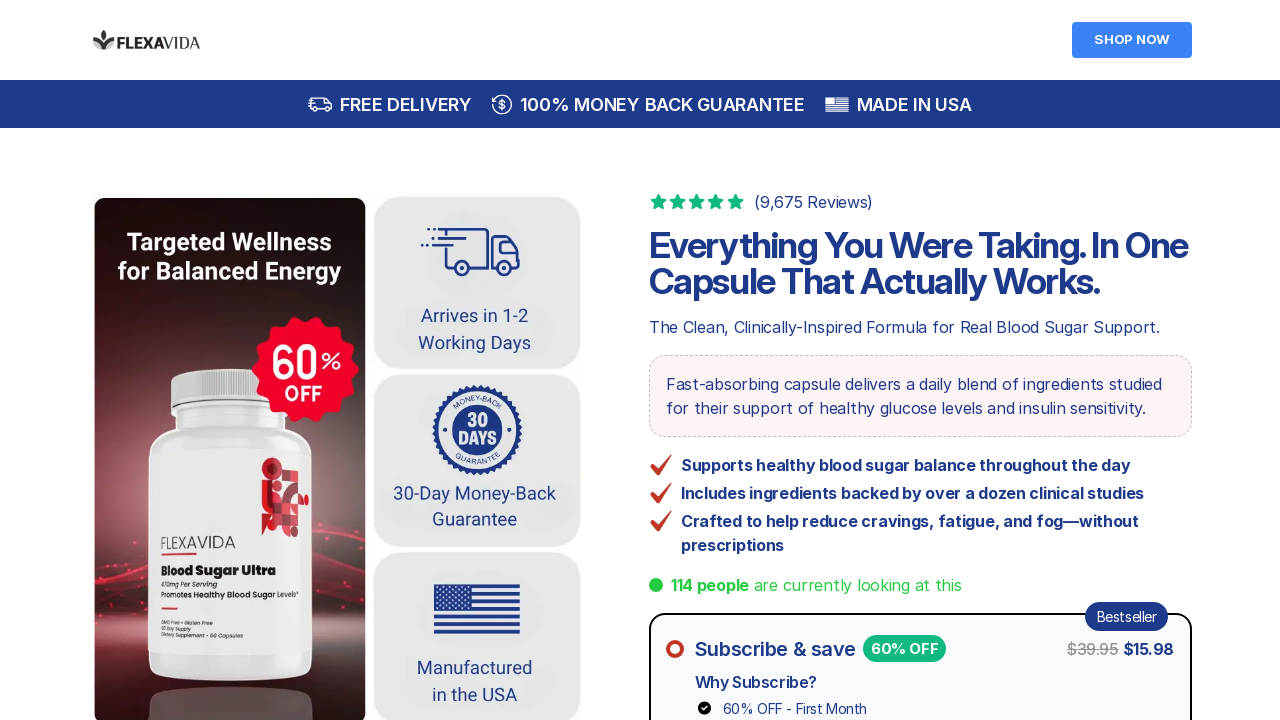

Clicked checkout CTA button at (920, 360) on a[href*='checkout'], button[href*='checkout'], a.cta, button.cta >> nth=0
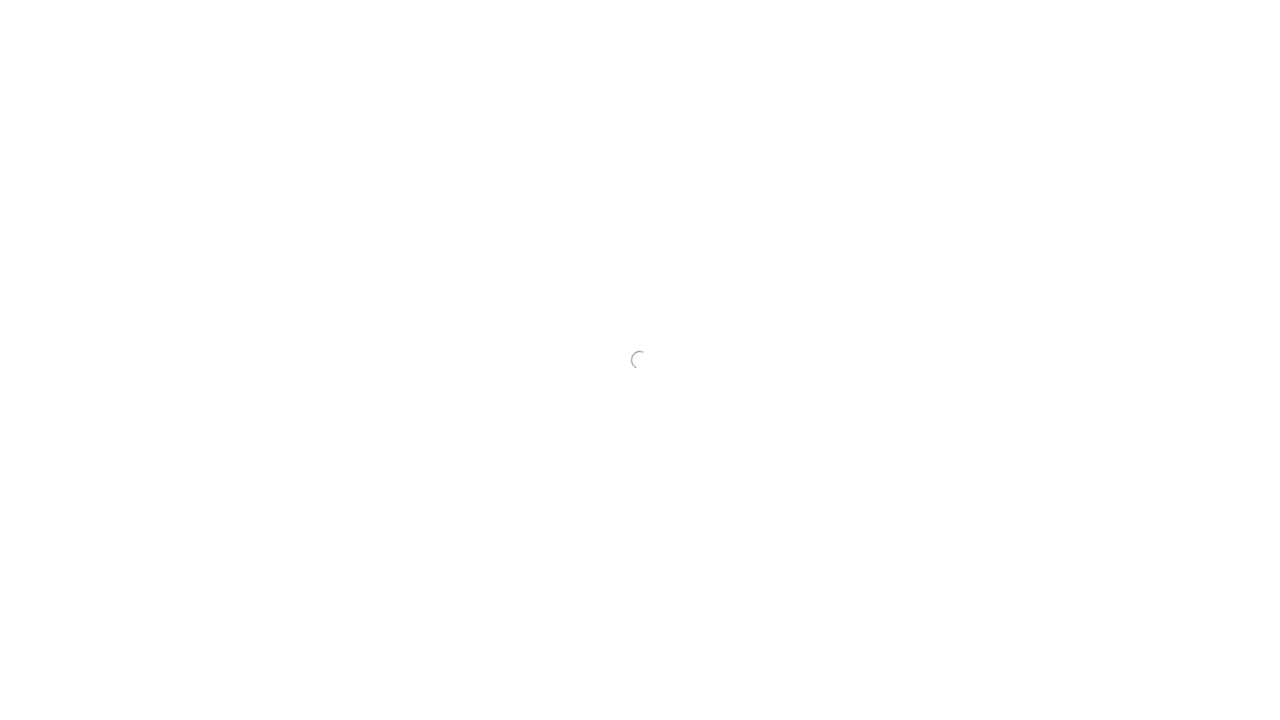

Checkout page DOM content loaded
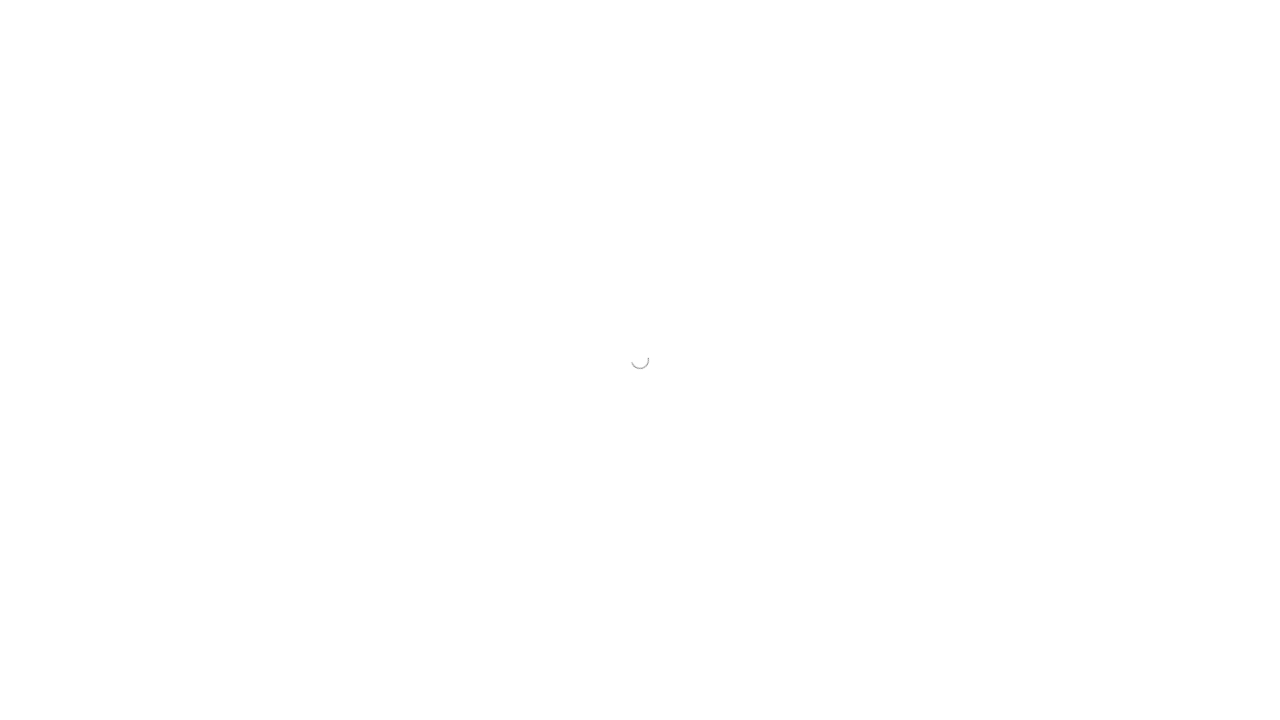

Waited 2 seconds for dynamic content to render
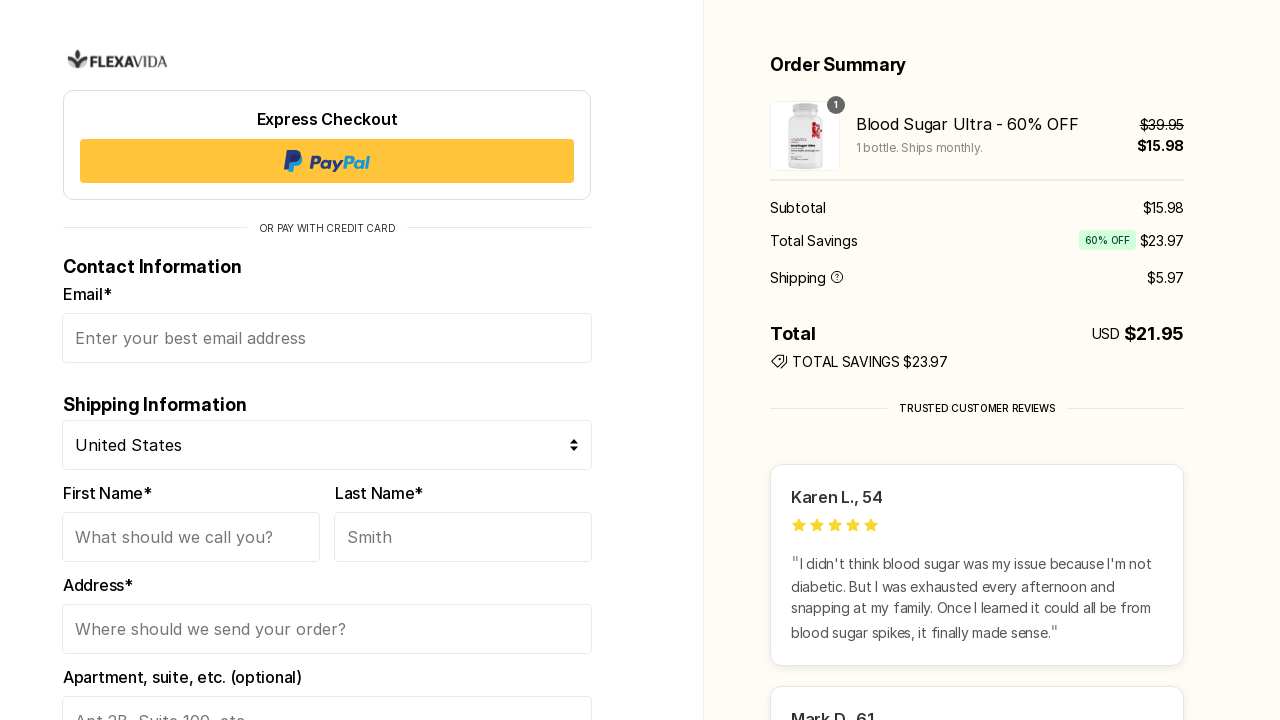

Verified checkout page loaded with form elements
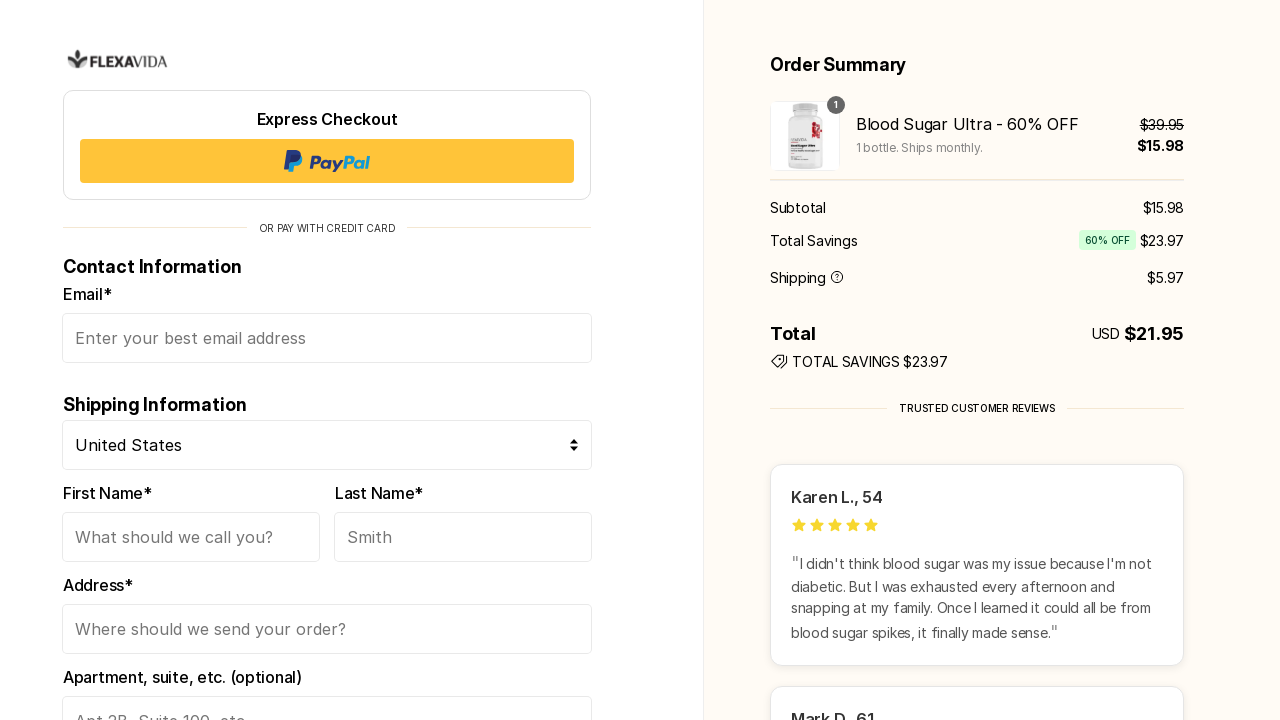

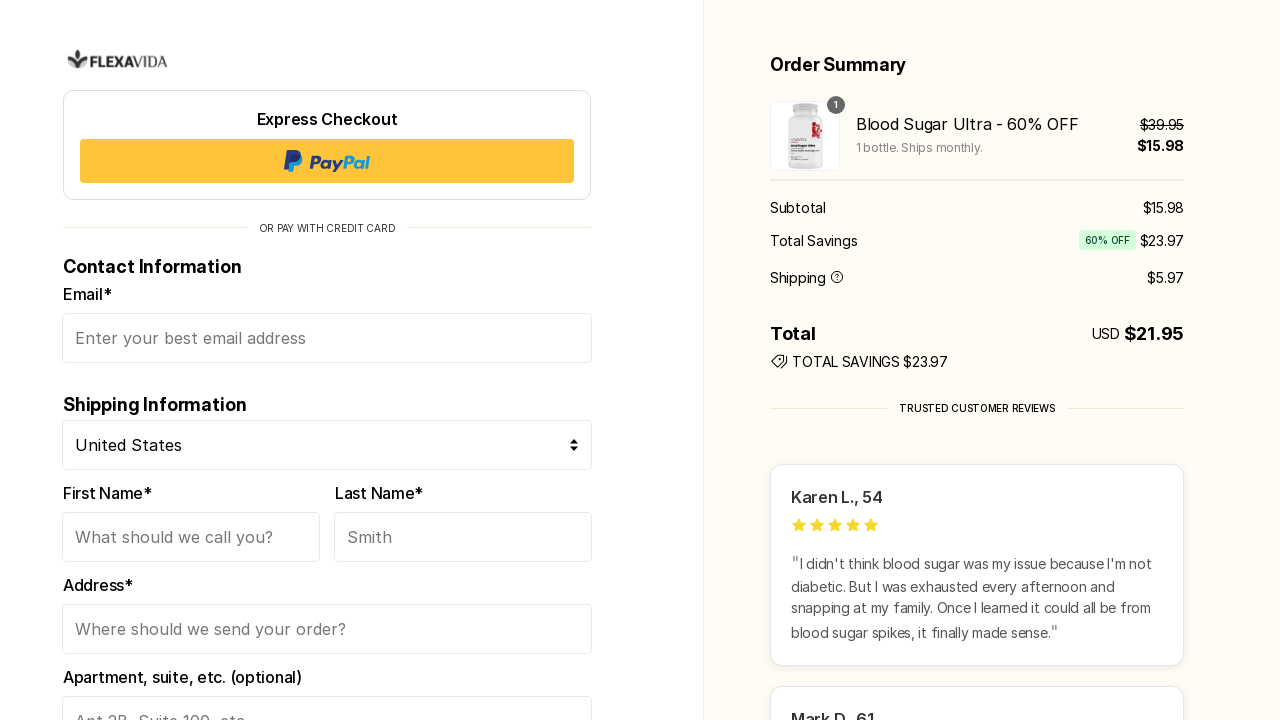